Navigates to practice.cydeo.com, clicks the Home link, and verifies the page title

Starting URL: https://practice.cydeo.com

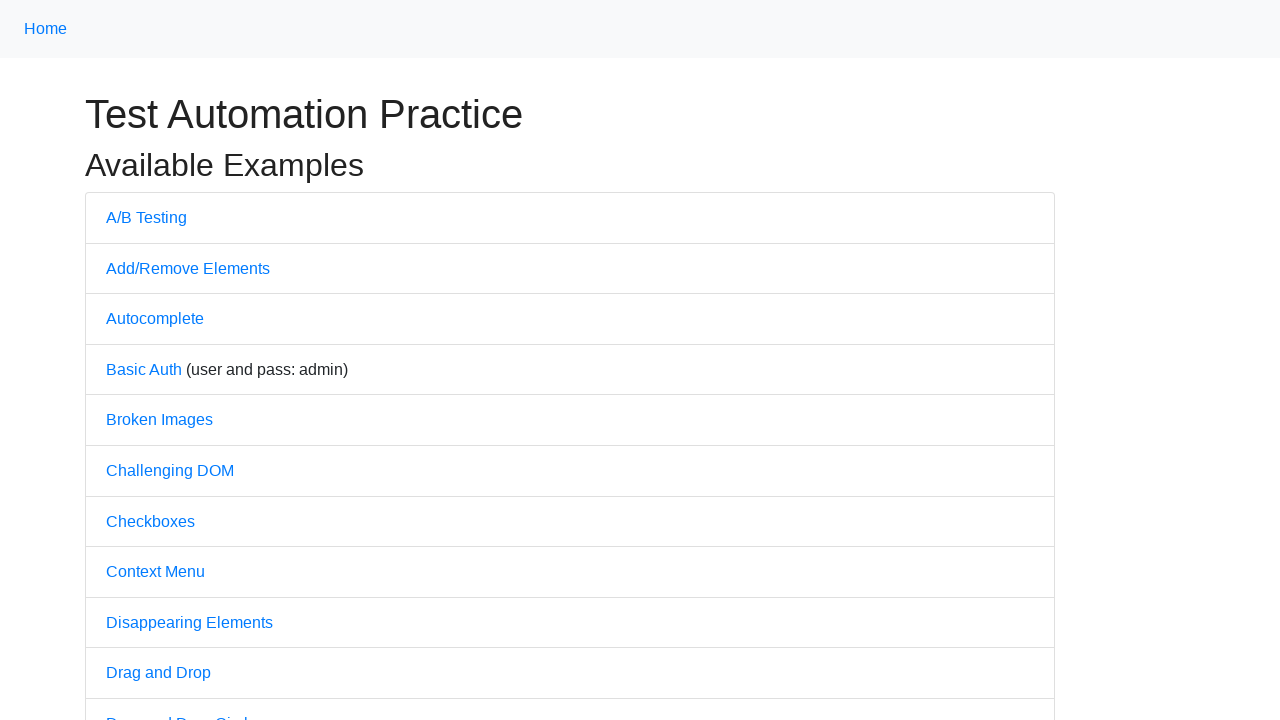

Clicked the Home link using class selector at (46, 29) on .nav-link
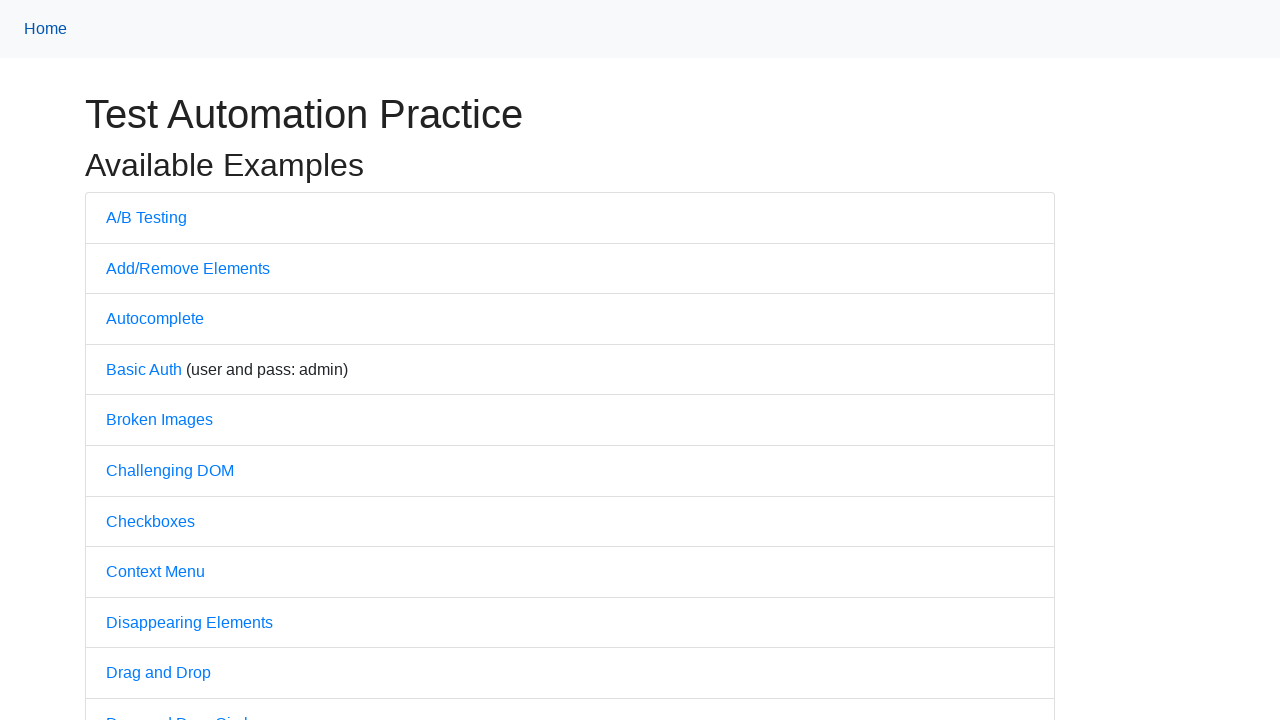

Verified page title is 'Practice'
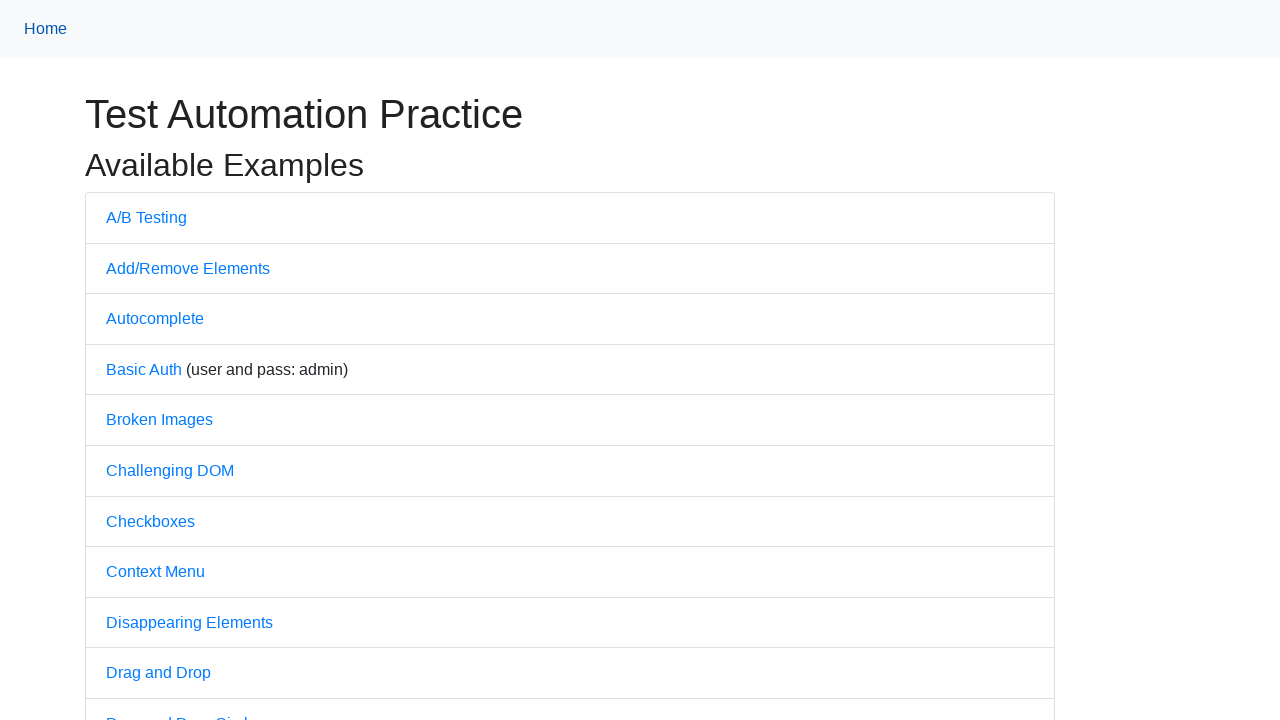

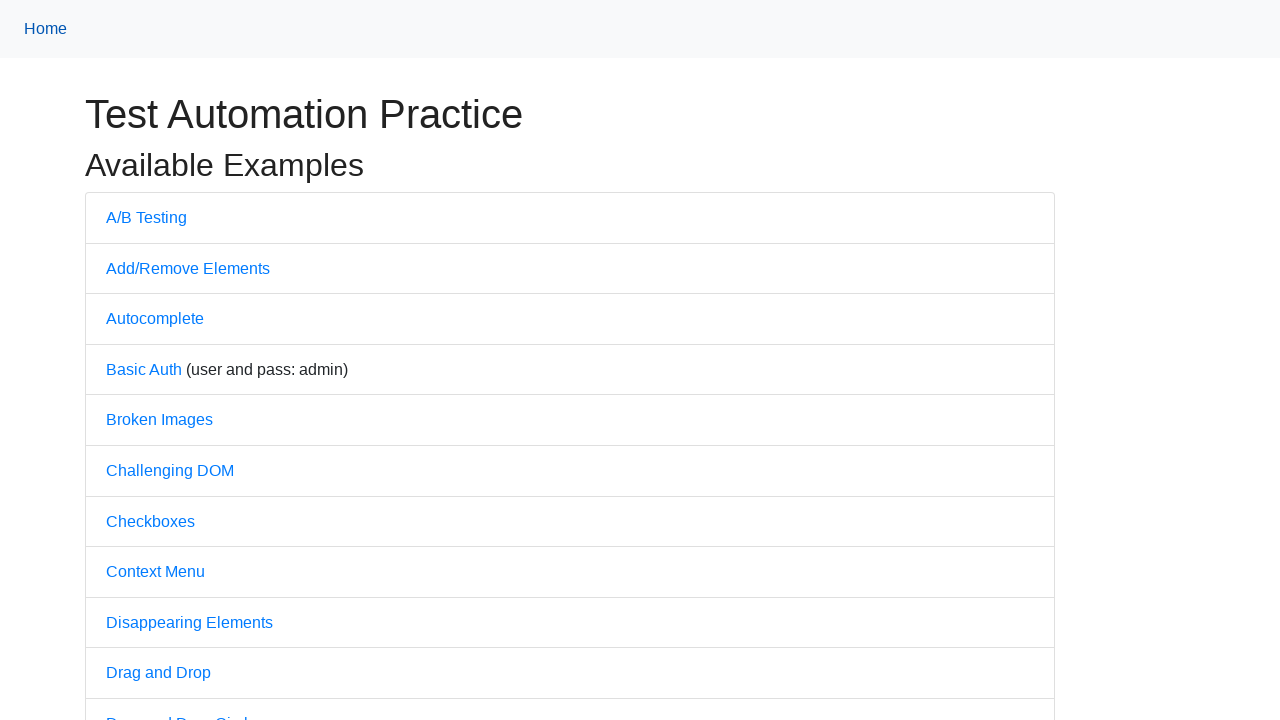